Navigates to example.com, finds the first anchor element on the page, and clicks it to test basic link navigation functionality.

Starting URL: https://example.com

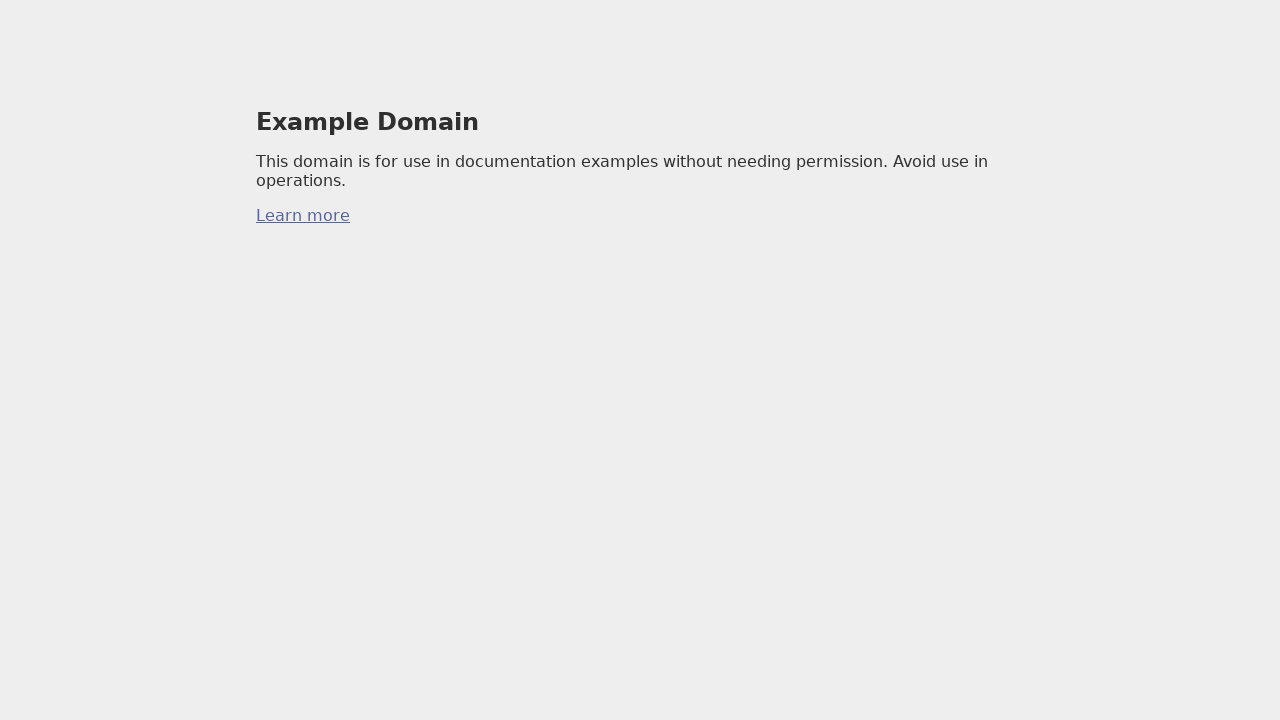

Navigated to https://example.com
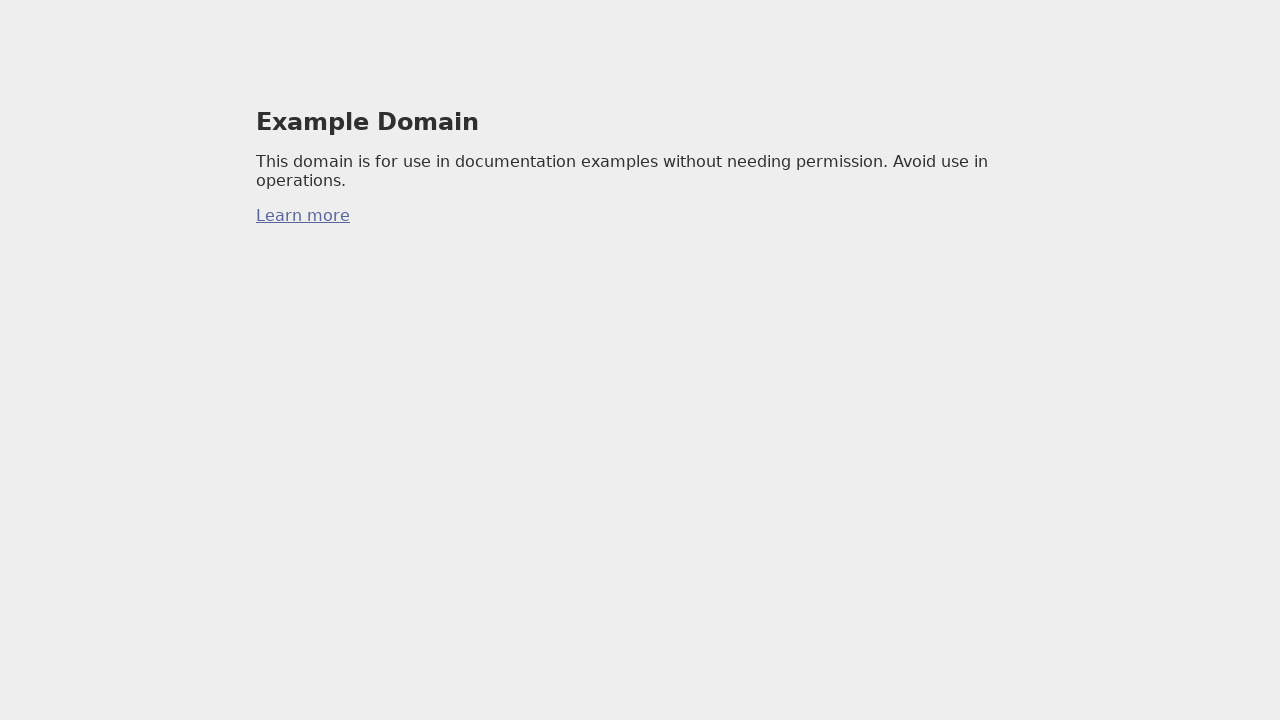

Found first anchor element on the page
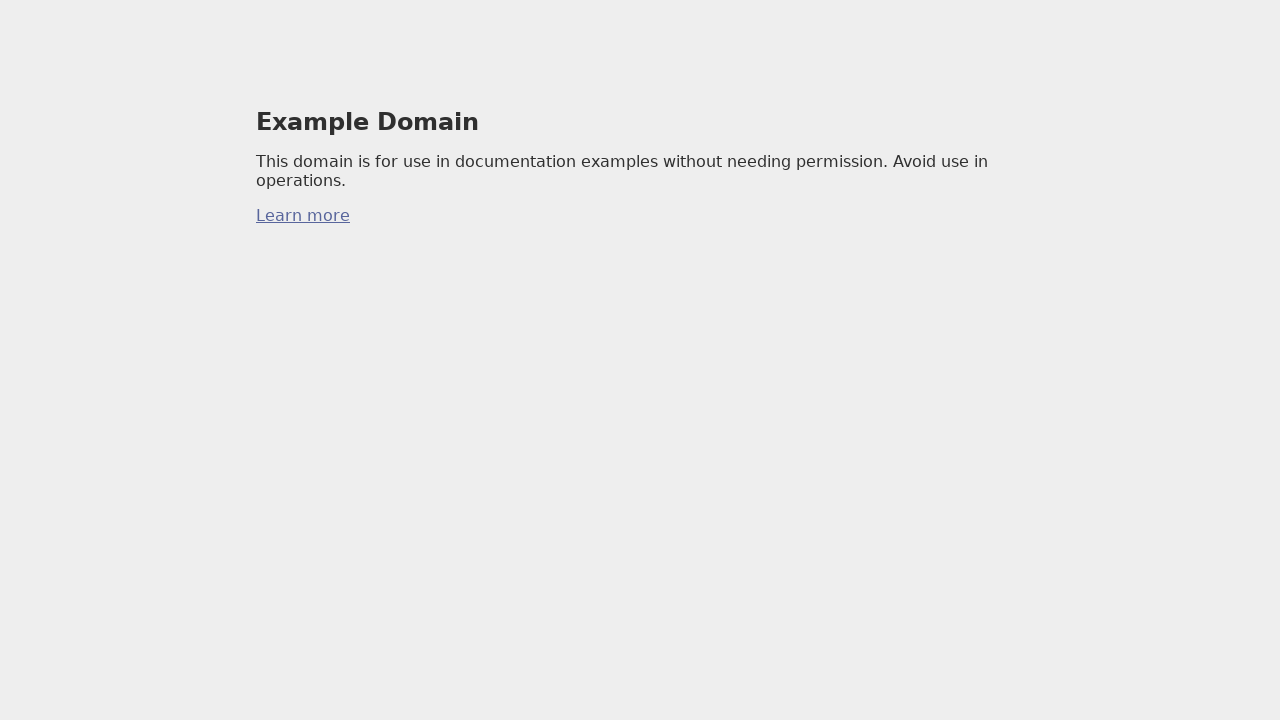

Clicked the first anchor element to test link navigation
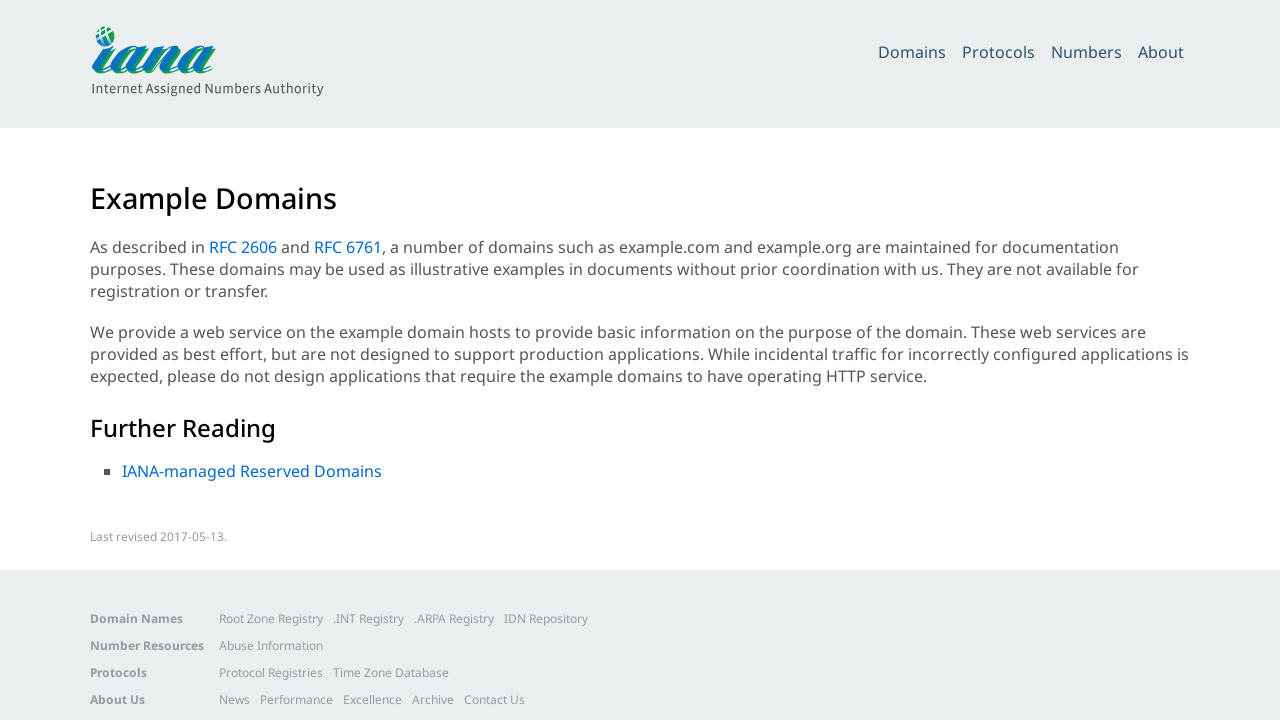

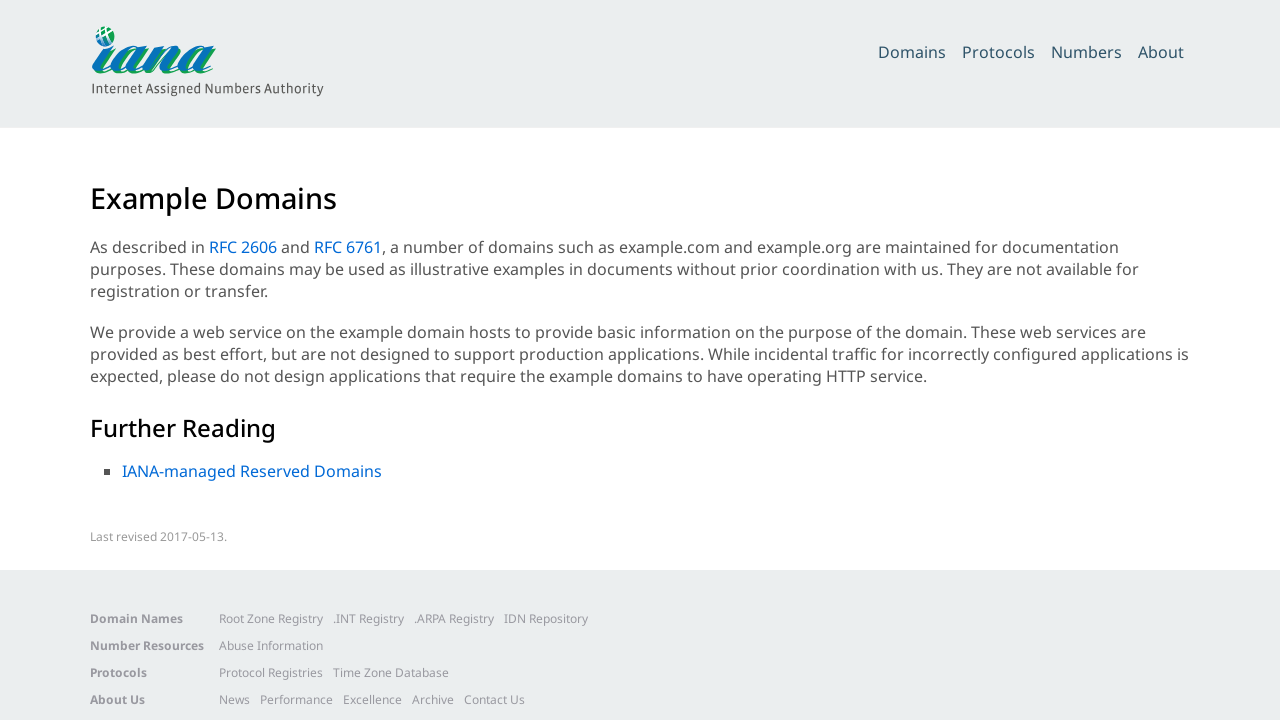